Tests checkbox functionality by navigating to a checkbox section and selecting all unselected checkboxes

Starting URL: https://demoapps.qspiders.com/ui?scenario=1

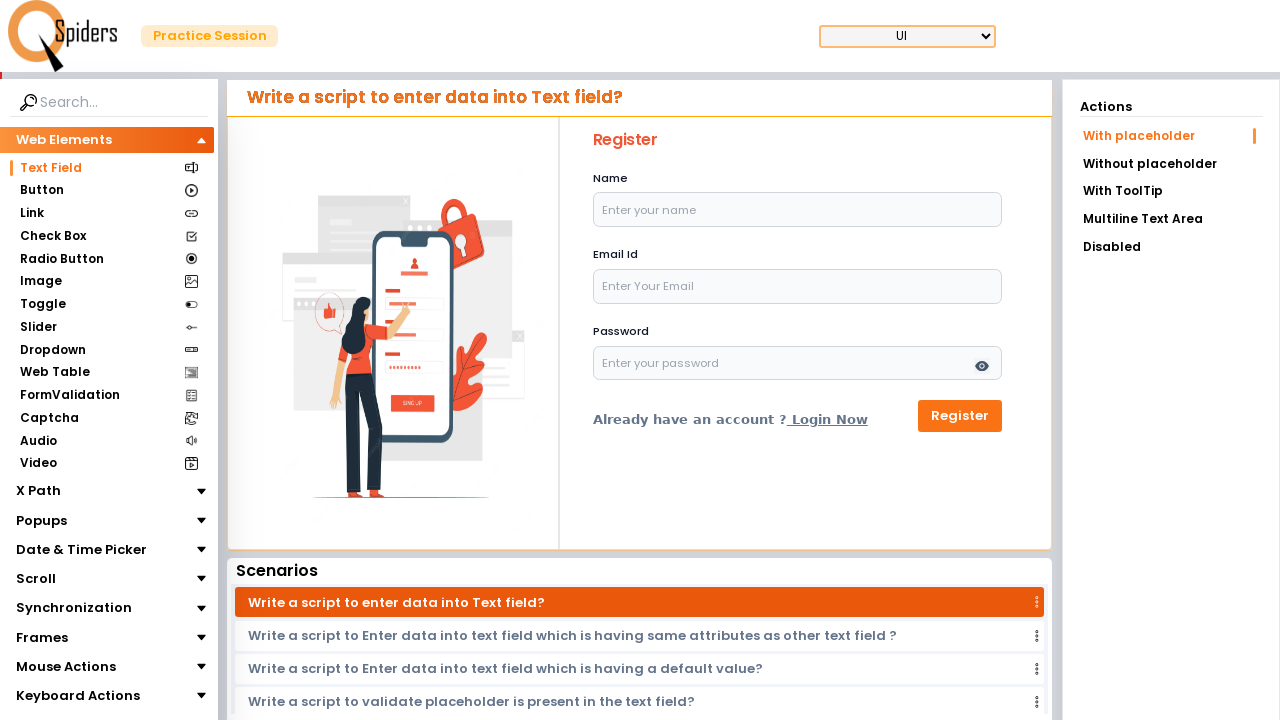

Clicked on the Check Box section at (52, 236) on xpath=//section[text()='Check Box']
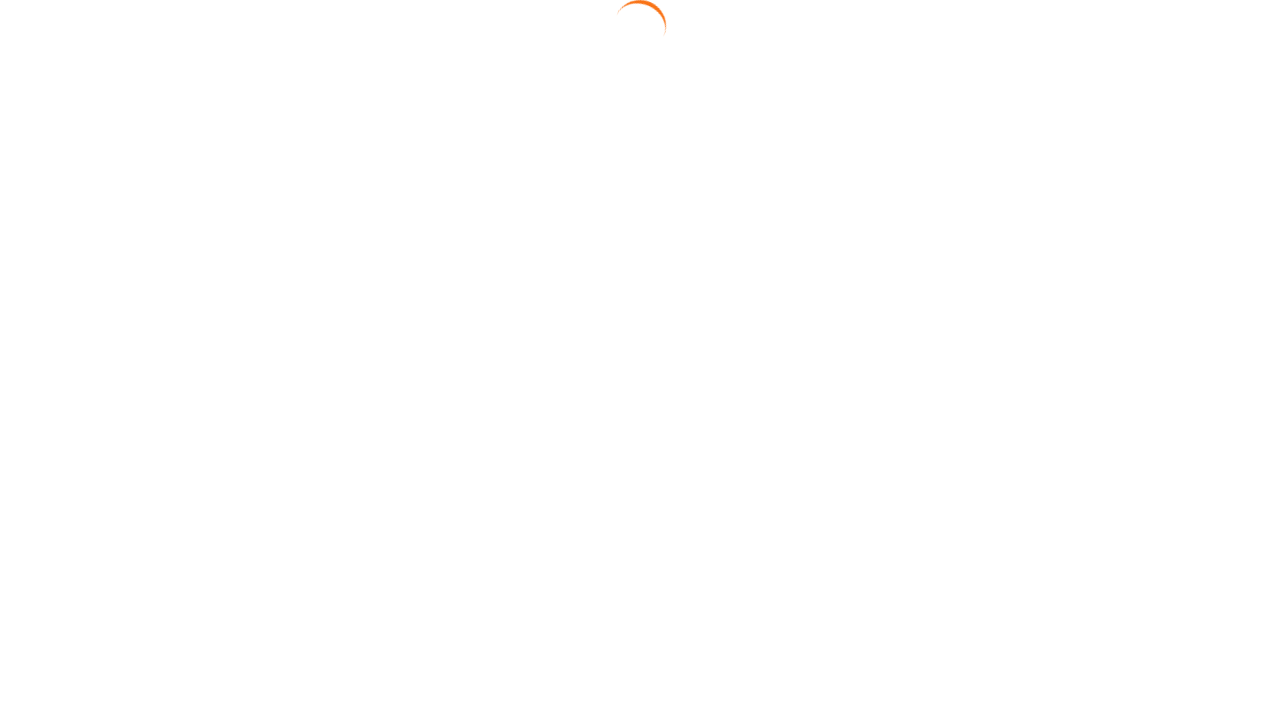

Located all Domain checkboxes
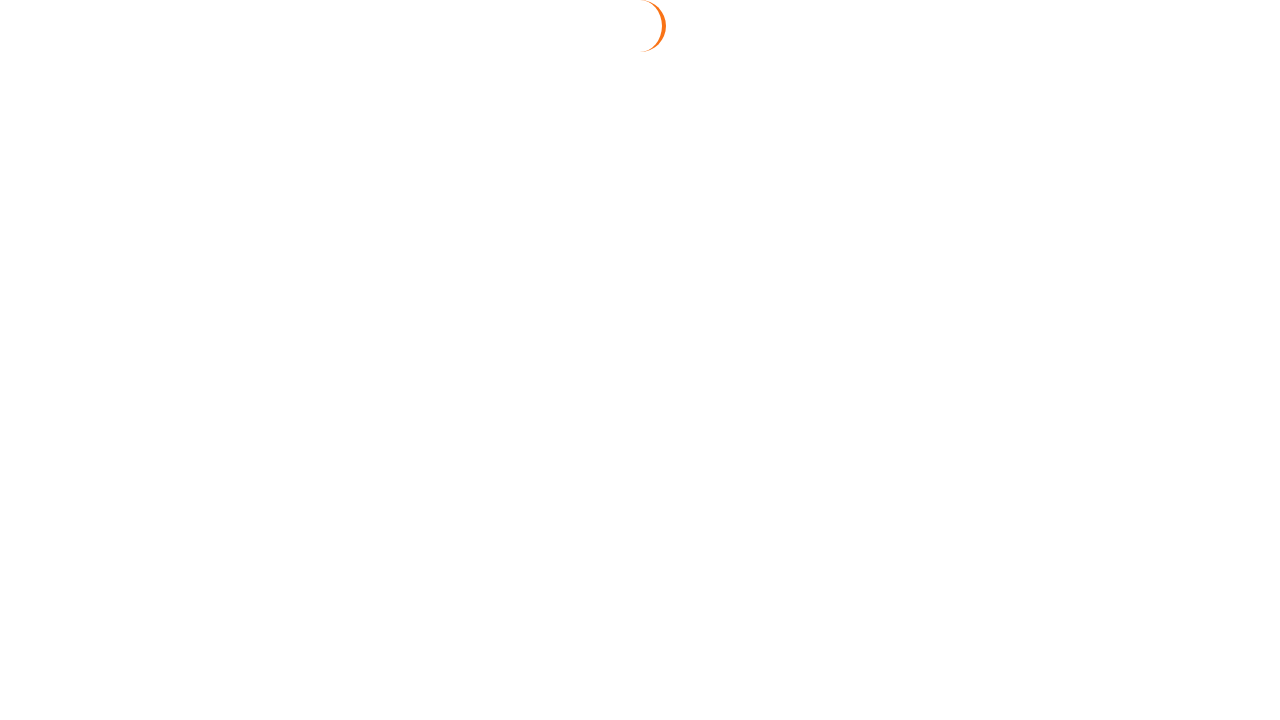

Found 4 Domain checkboxes
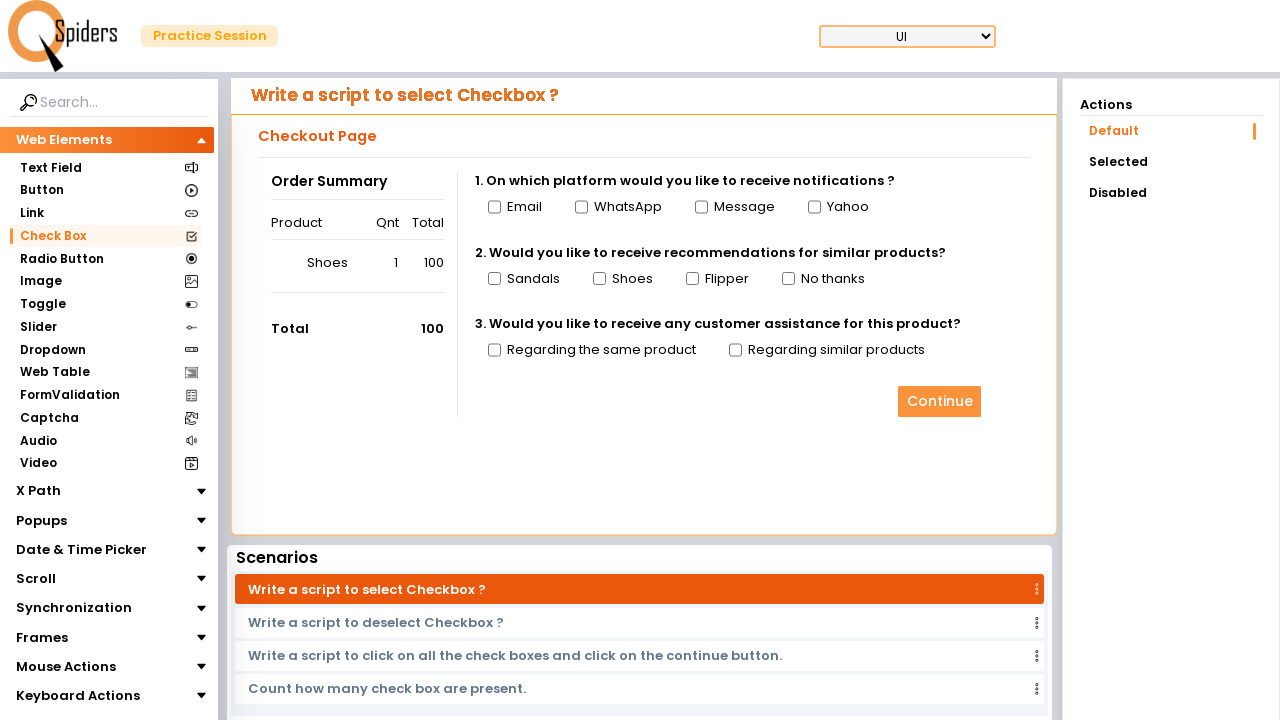

Clicked on Domain checkbox 1 to select it at (494, 207) on input[name='Domain'] >> nth=0
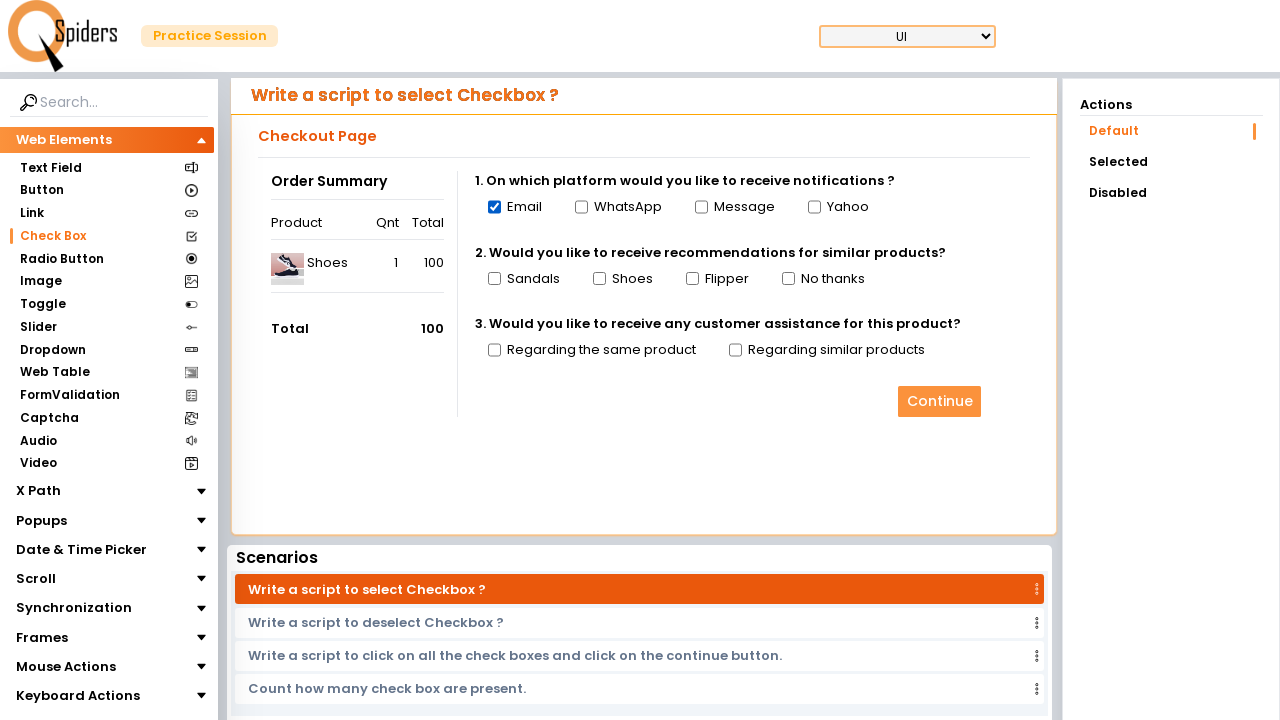

Clicked on Domain checkbox 2 to select it at (581, 207) on input[name='Domain'] >> nth=1
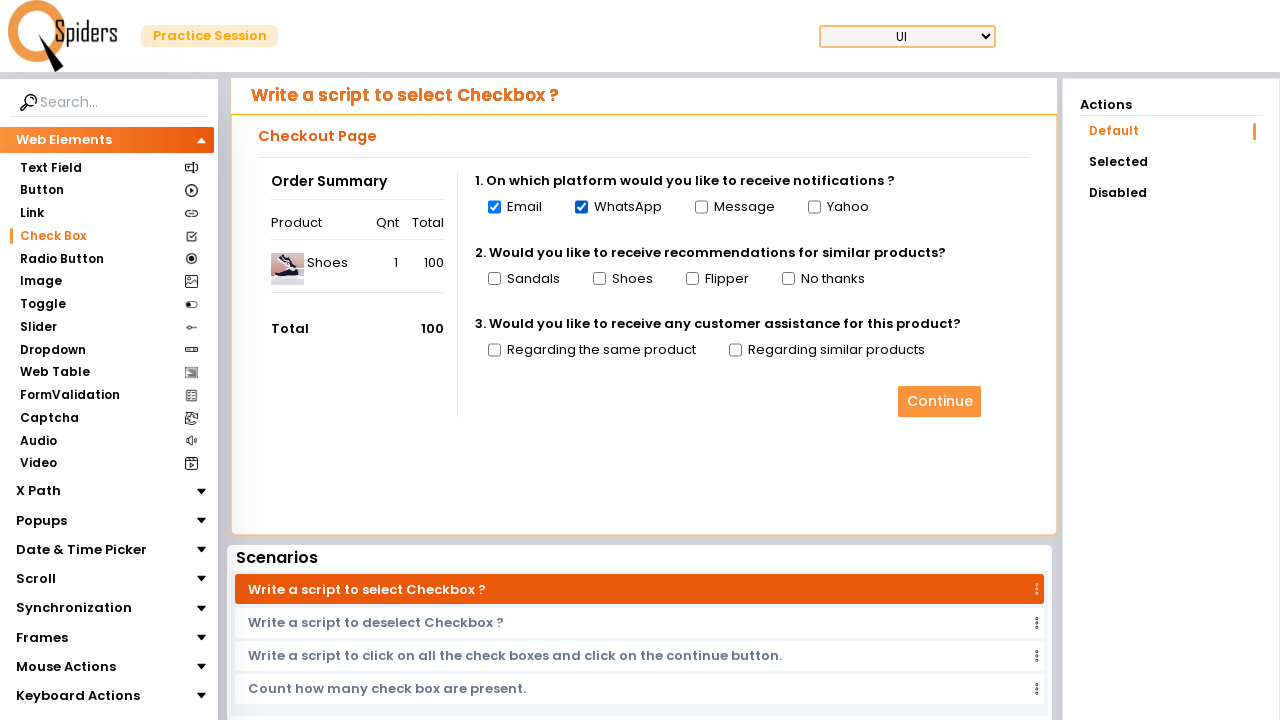

Clicked on Domain checkbox 3 to select it at (701, 207) on input[name='Domain'] >> nth=2
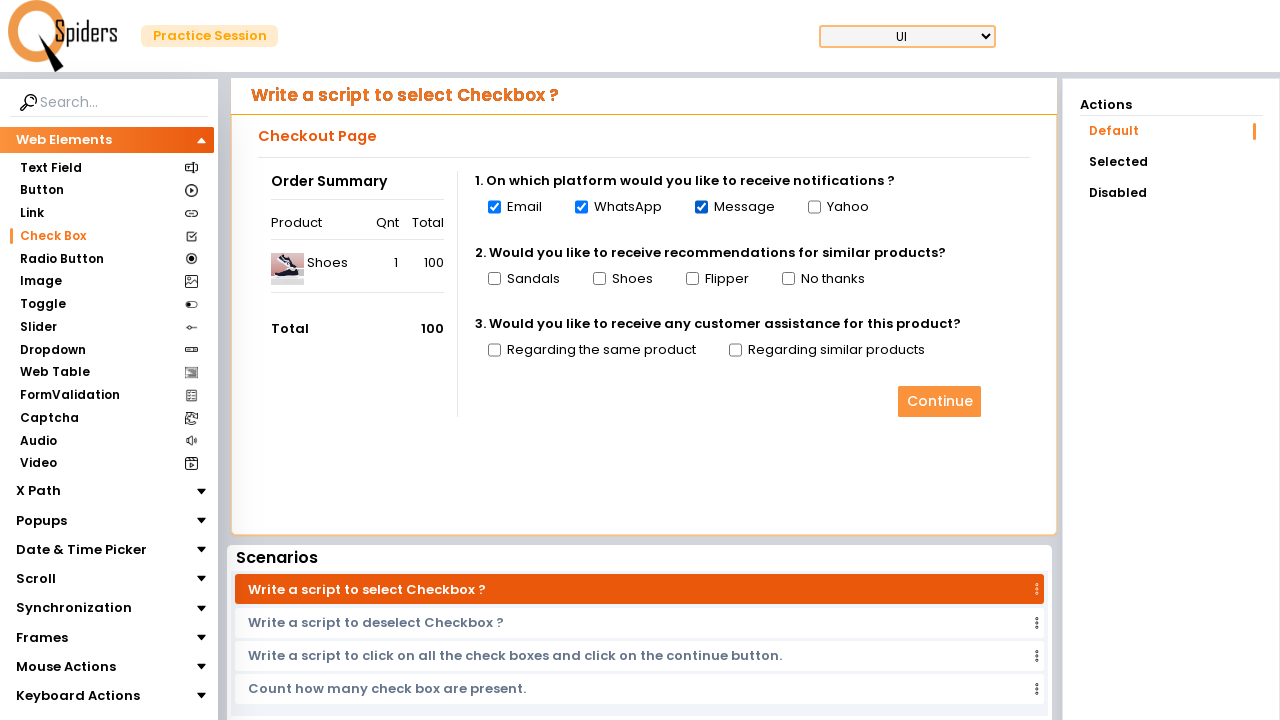

Clicked on Domain checkbox 4 to select it at (814, 207) on input[name='Domain'] >> nth=3
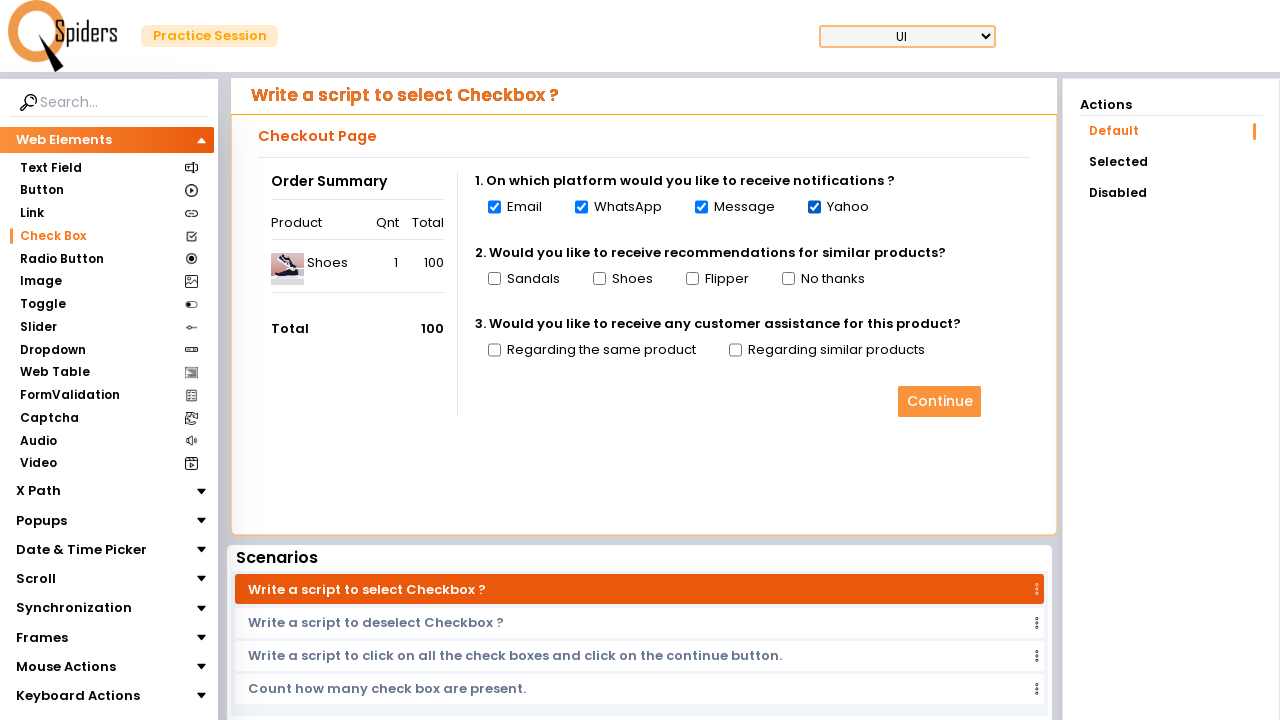

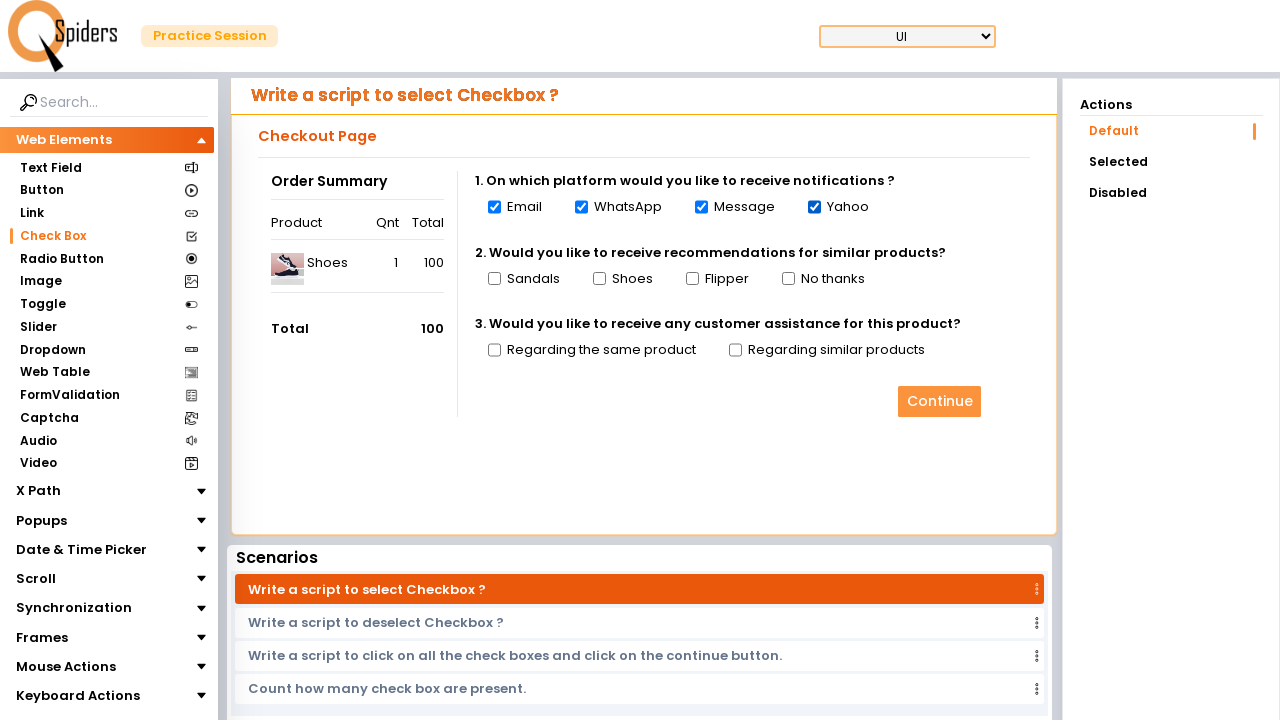